Tests JavaScript alert handling by clicking buttons that trigger browser alerts and accepting them. First clicks a button that shows an immediate alert, then clicks another button that shows a timed alert.

Starting URL: https://demoqa.com/alerts

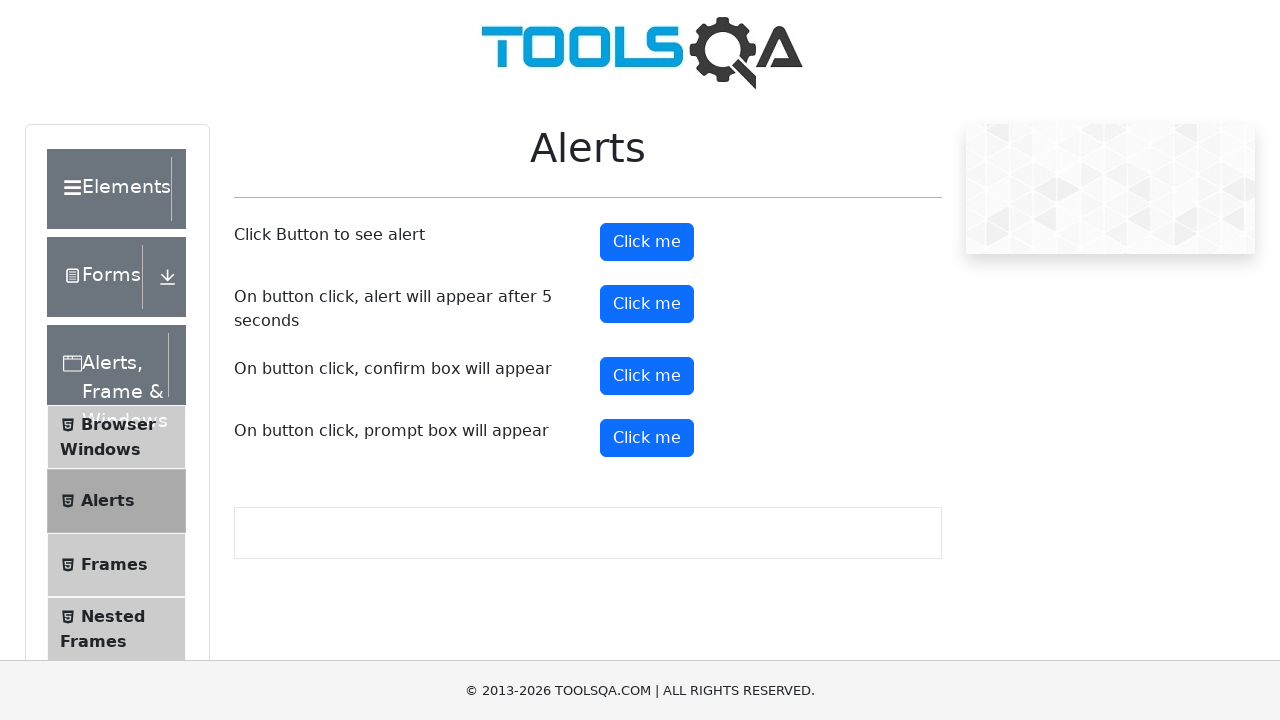

Set up dialog handler for immediate alert
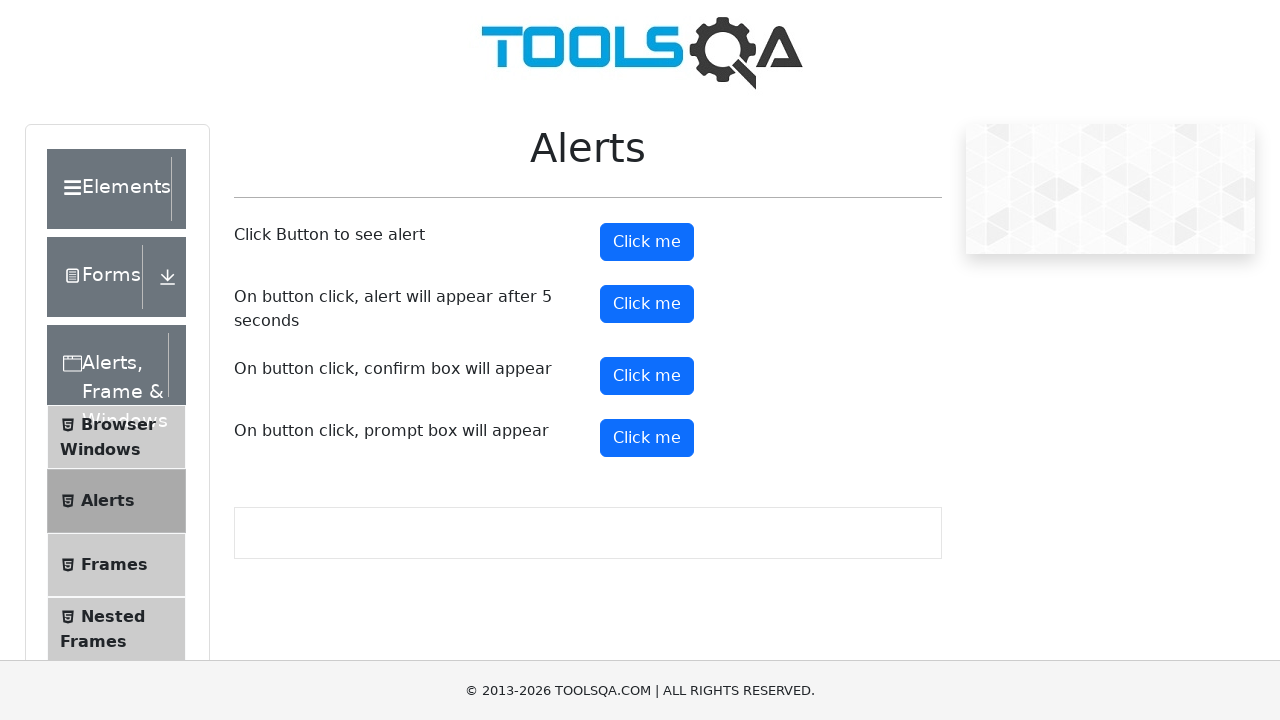

Clicked alert button to trigger immediate alert at (647, 242) on #alertButton
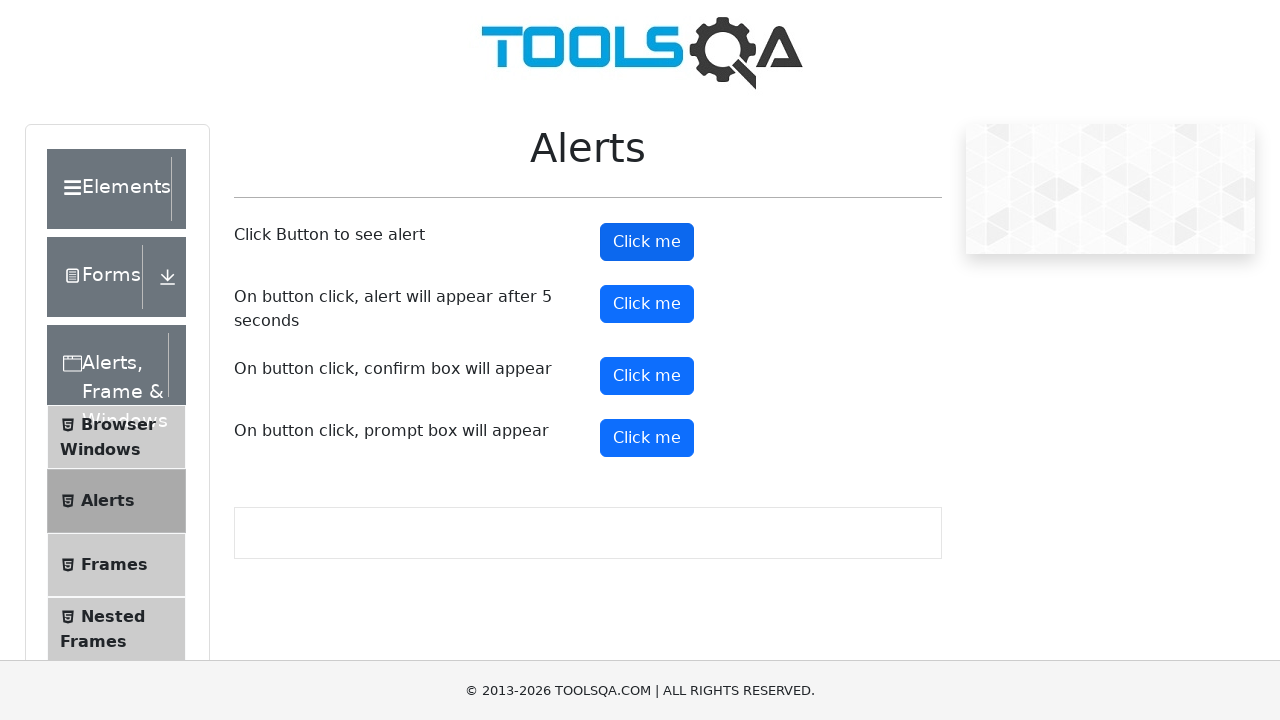

Waited for immediate alert to be processed
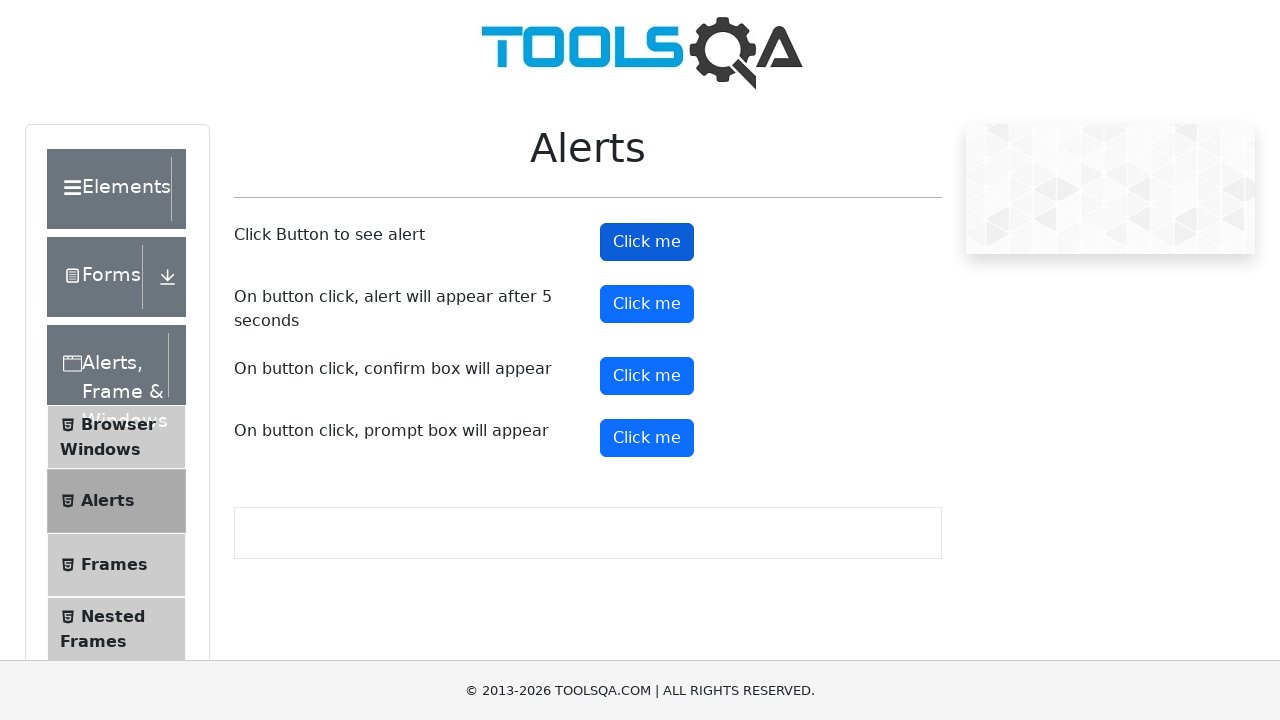

Set up dialog handler for timed alert
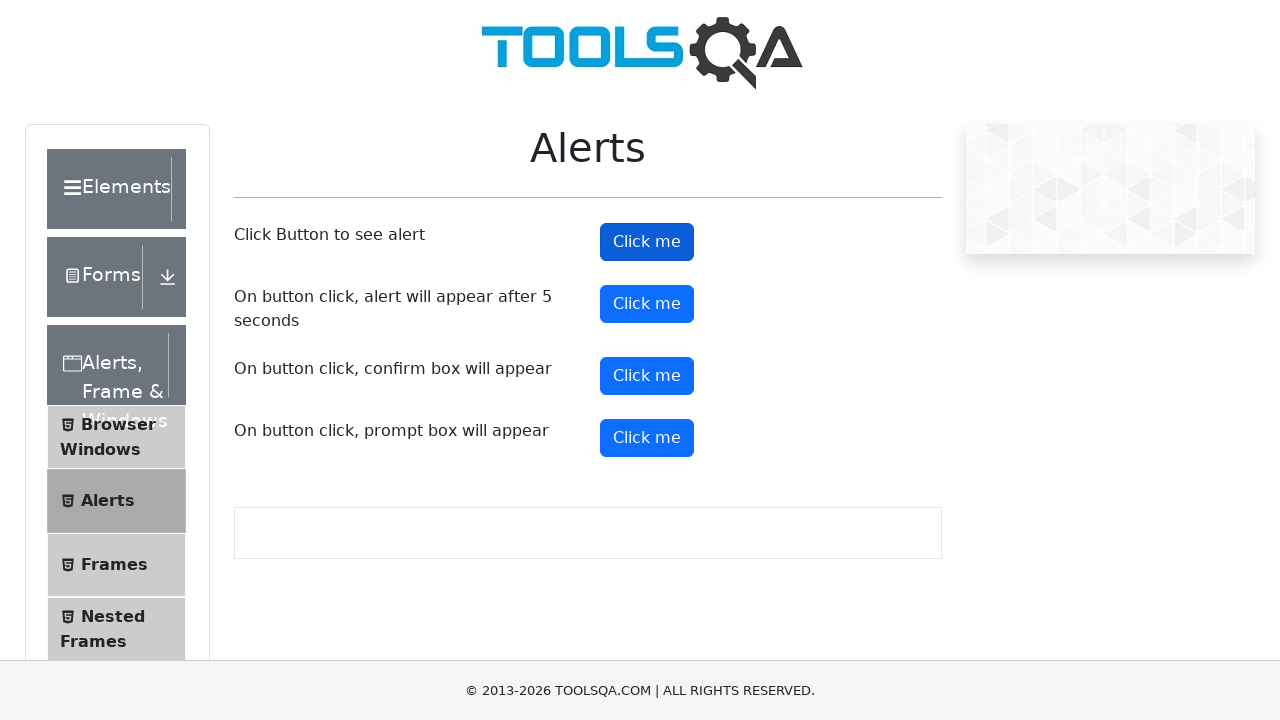

Clicked timer alert button at (647, 304) on #timerAlertButton
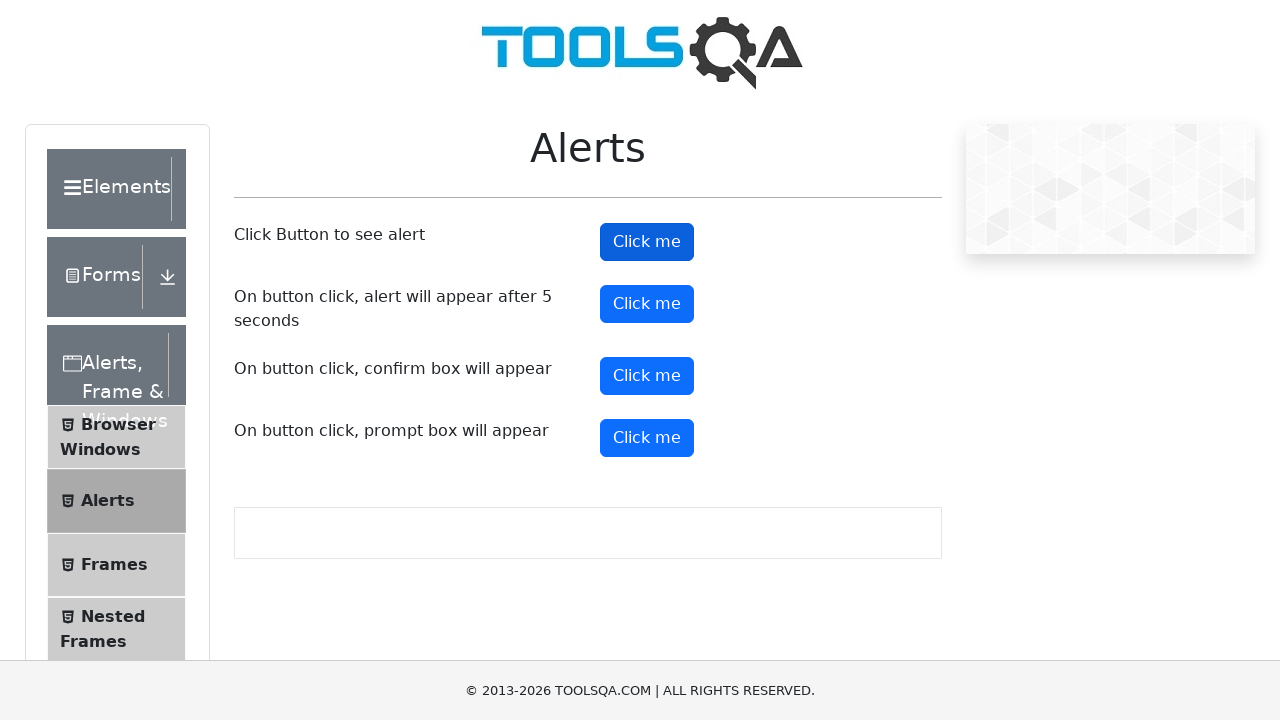

Waited for timed alert to appear and be accepted
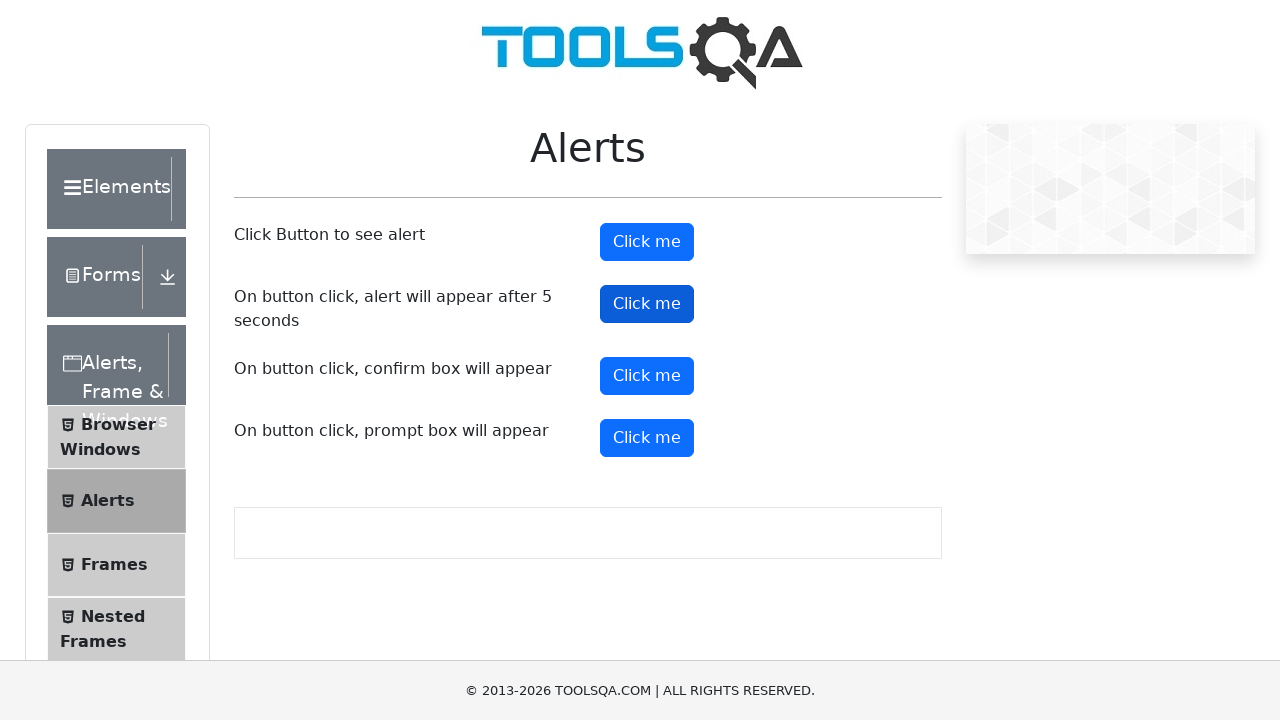

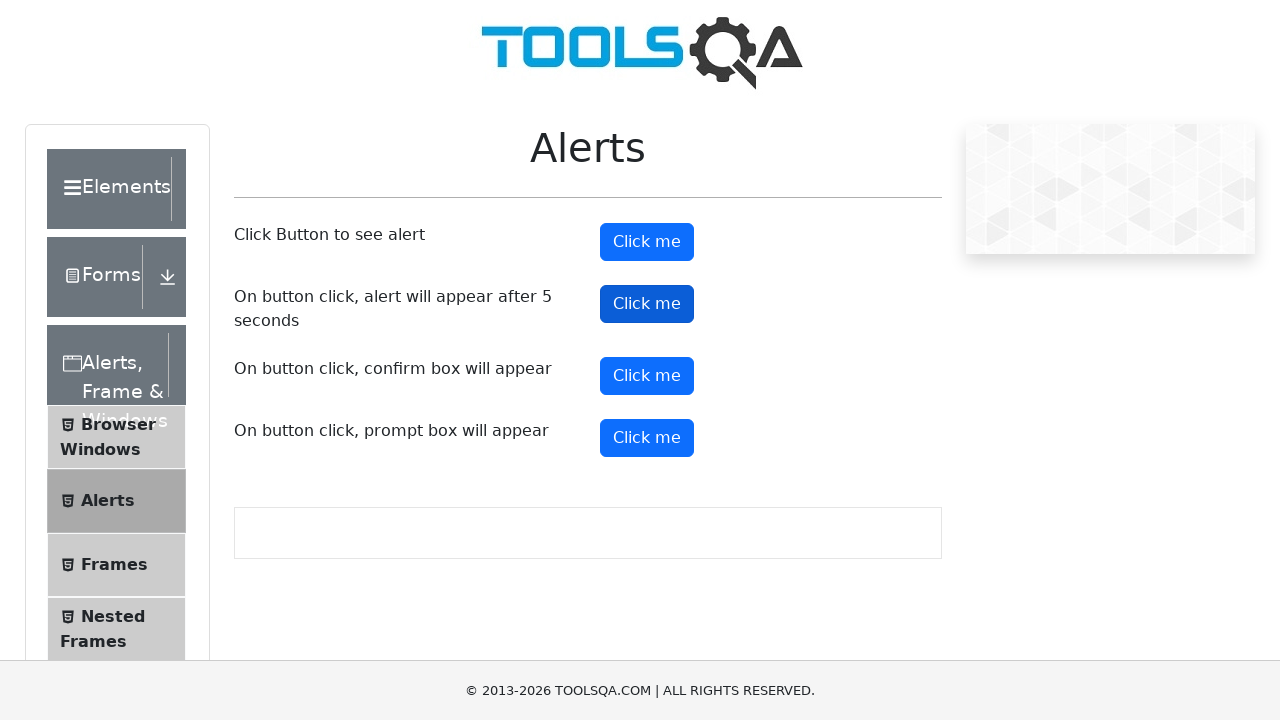